Tests the new user registration link on the CMS portal by clicking the registration link using a CSS selector

Starting URL: https://portaldev.cms.gov/portal/

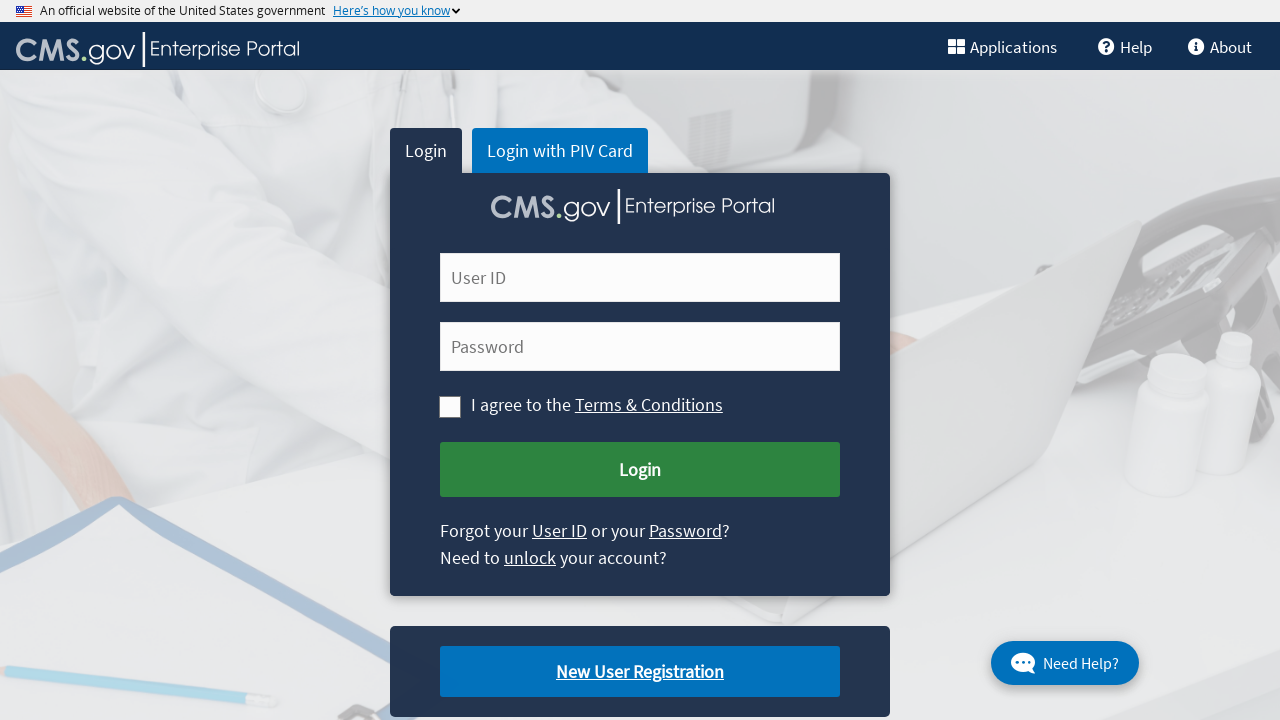

Navigated to CMS portal home page
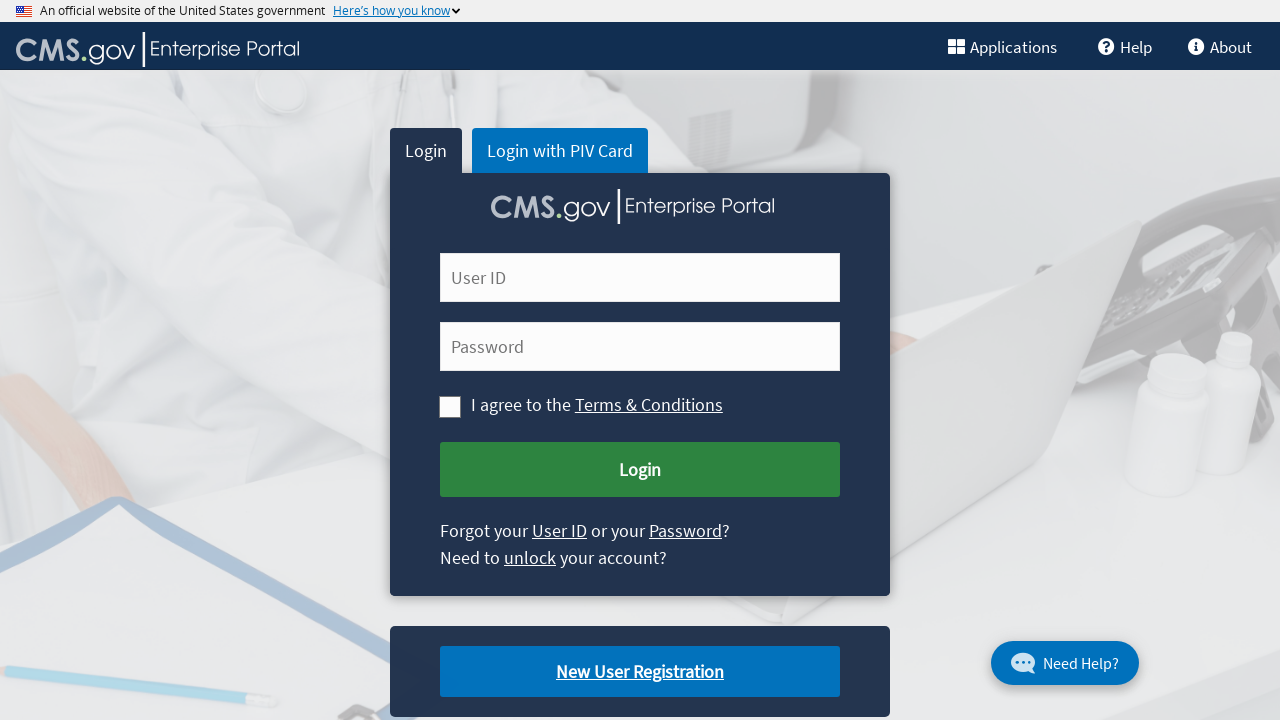

Clicked new user registration link using CSS selector at (640, 672) on a.cms-newuser-reg
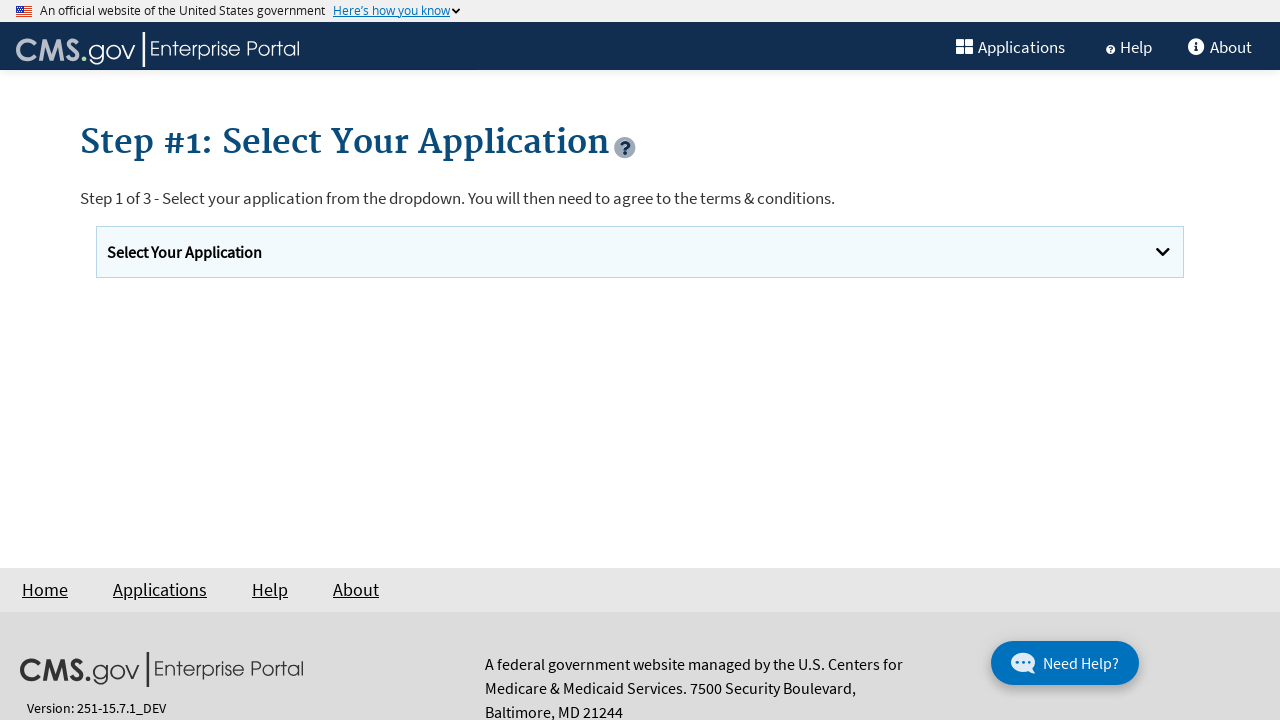

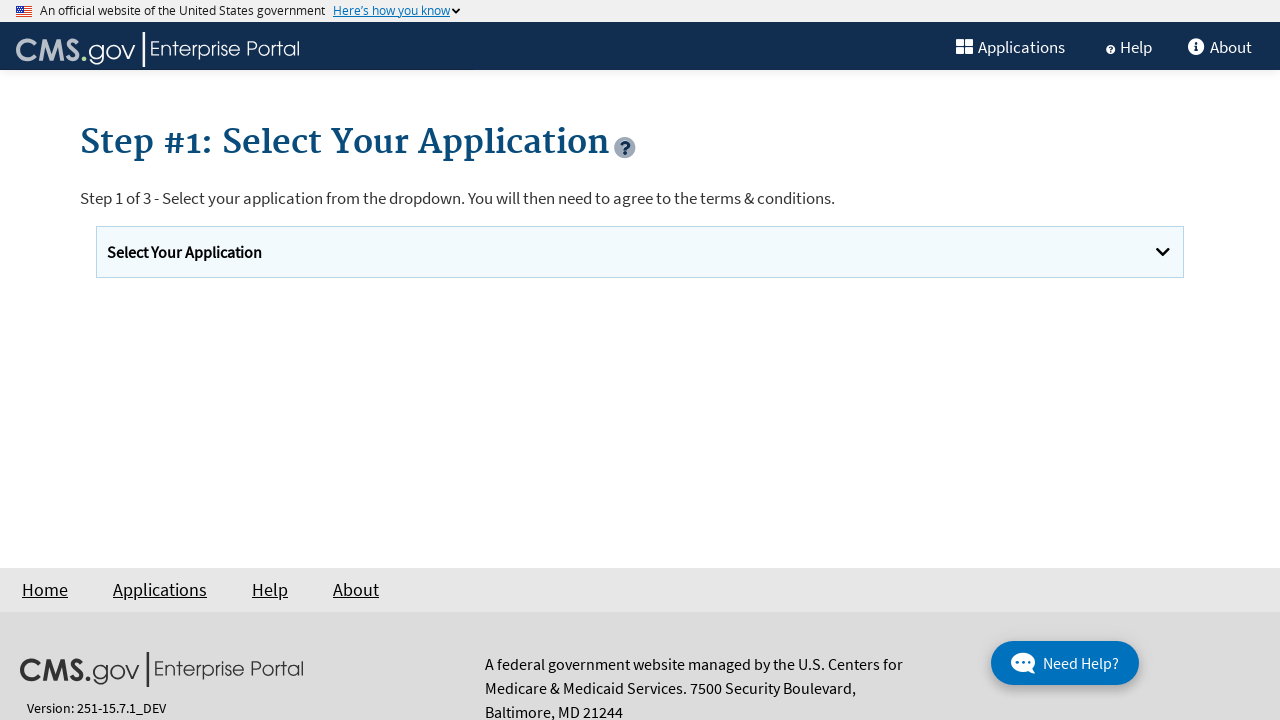